Tests add/remove element functionality by clicking Add button to make Remove button appear, then clicking Remove to make it disappear

Starting URL: https://testotomasyonu.com/addremove/

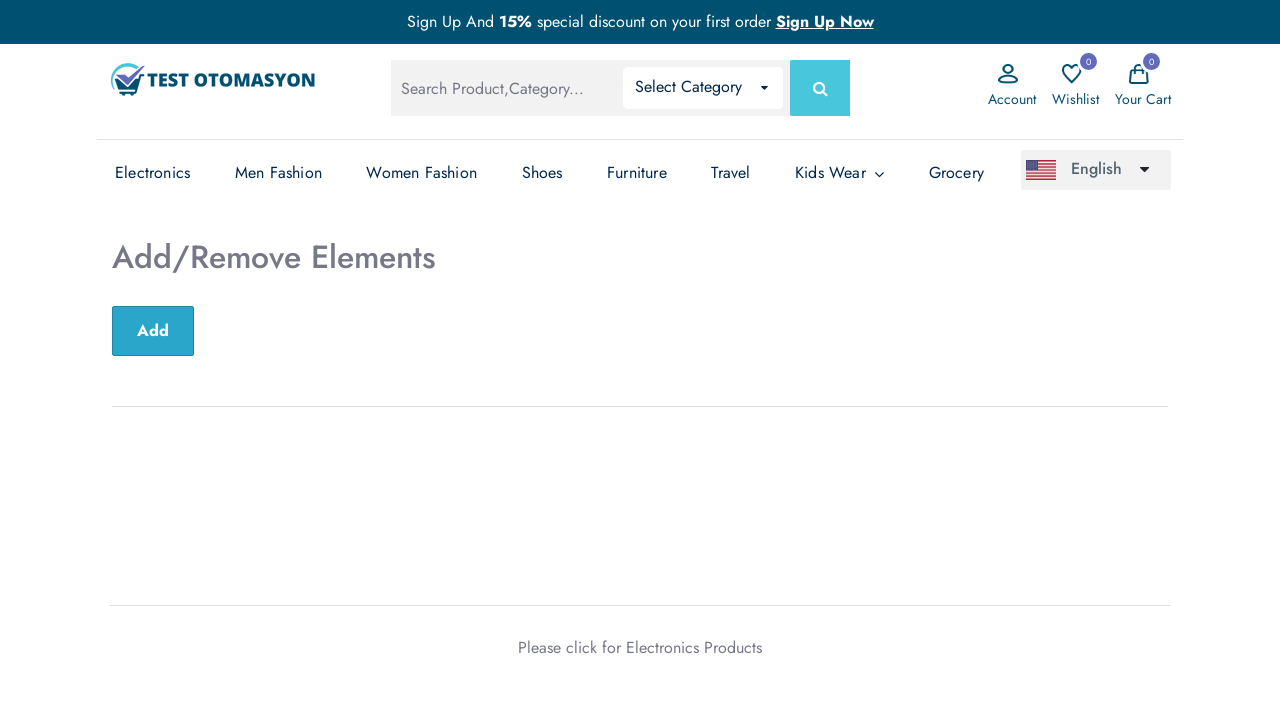

Clicked Add button to make Remove button appear at (153, 331) on xpath=//button[text()='Add']
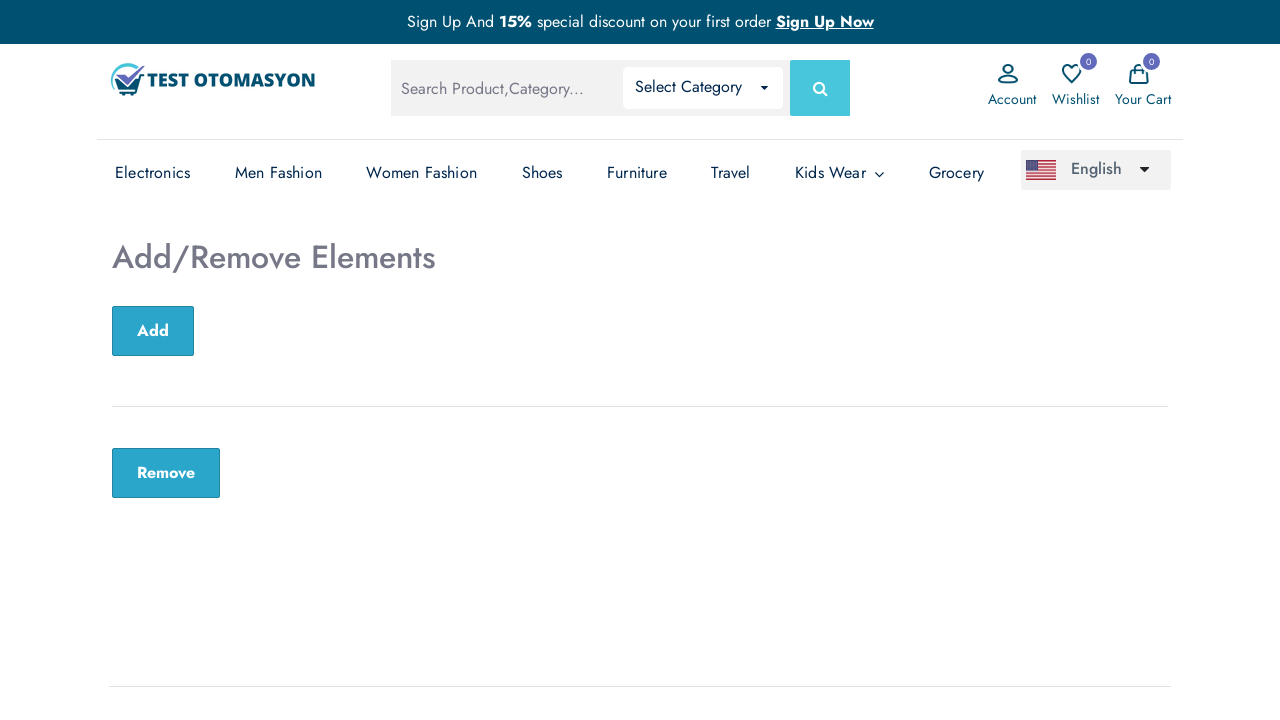

Remove button became visible
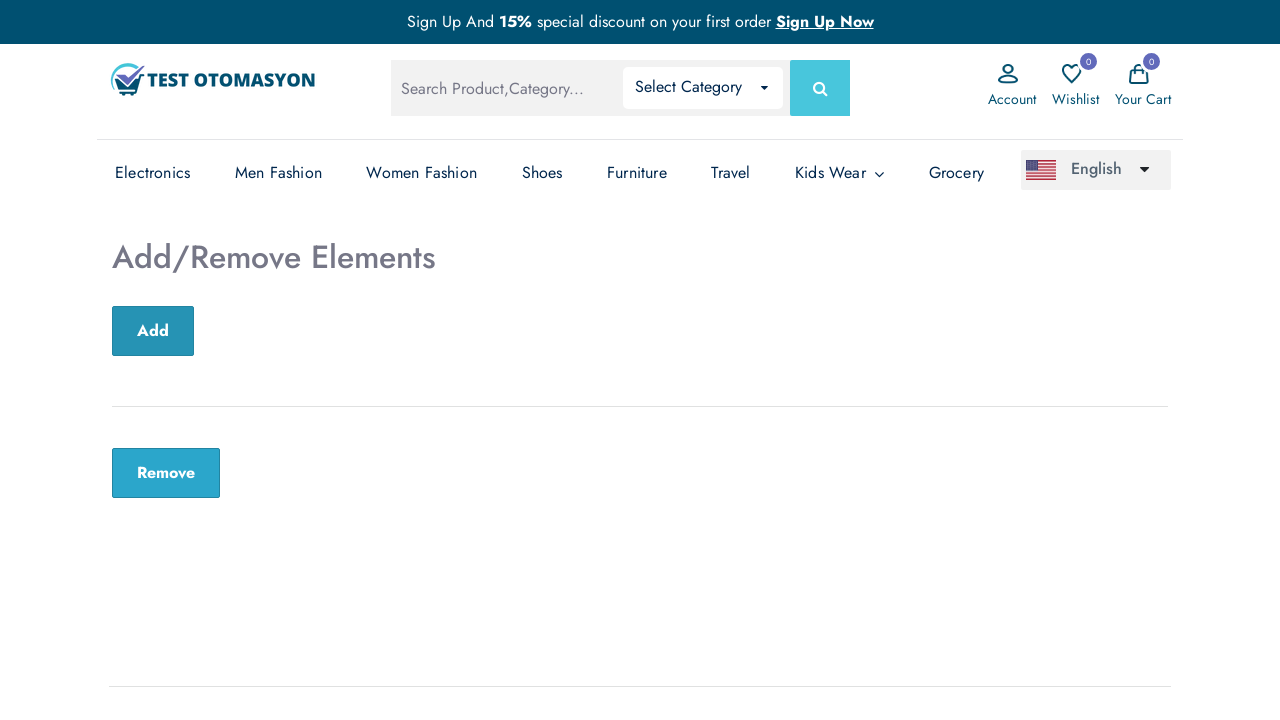

Clicked Remove button to make it disappear at (166, 473) on xpath=//button[text()='Remove']
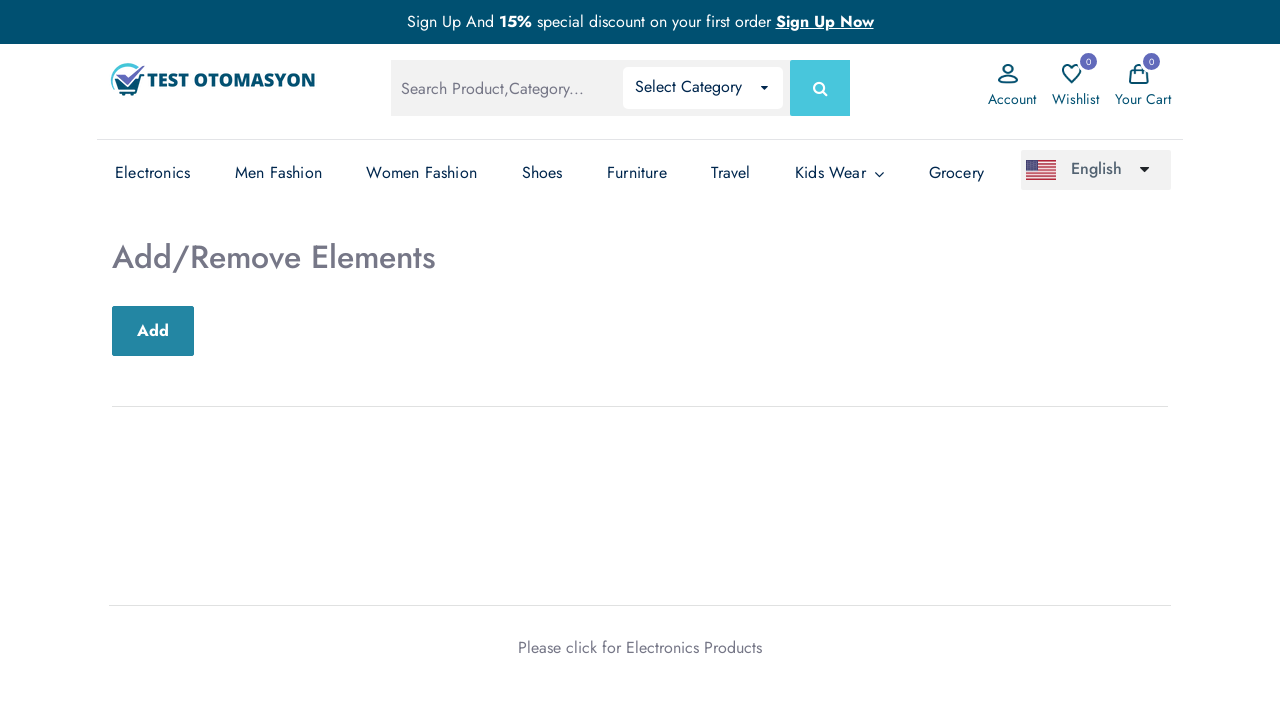

Verified Add/Remove Elements text is still visible
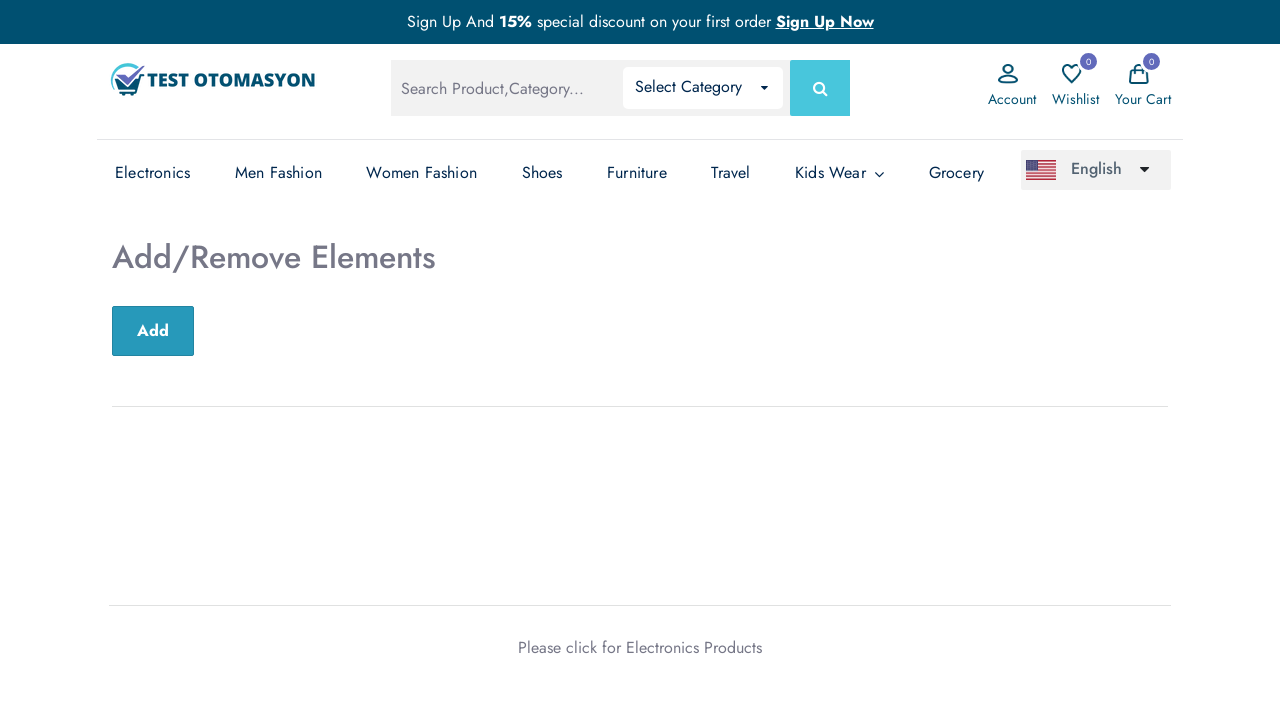

Verified Remove button is no longer present
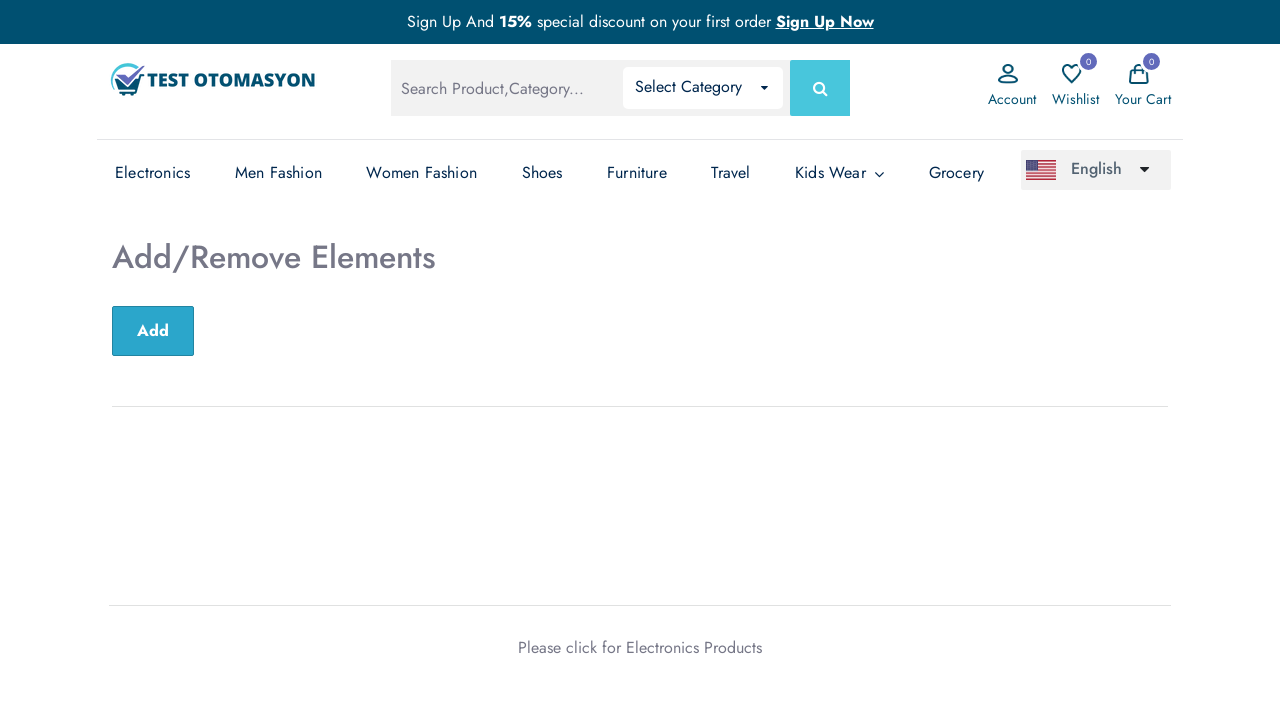

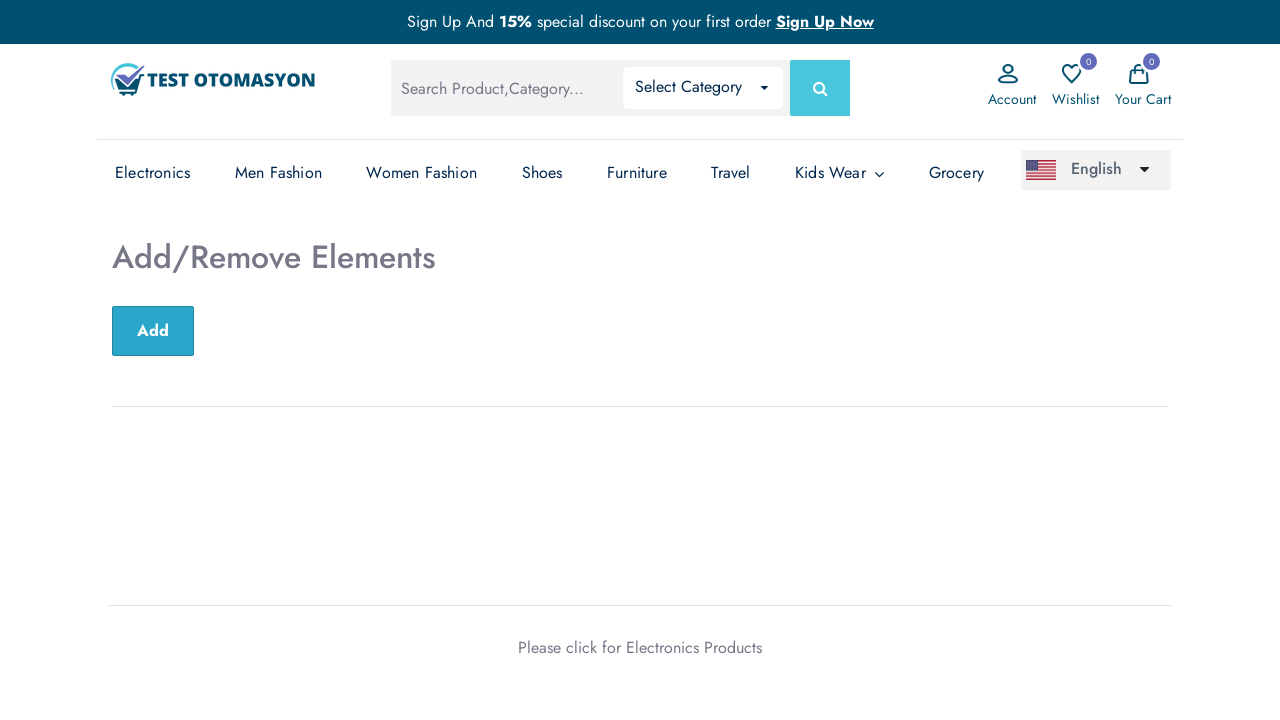